Tests tooltip hover functionality by hovering over an input field and verifying the tooltip text appears

Starting URL: https://automationfc.github.io/jquery-tooltip/

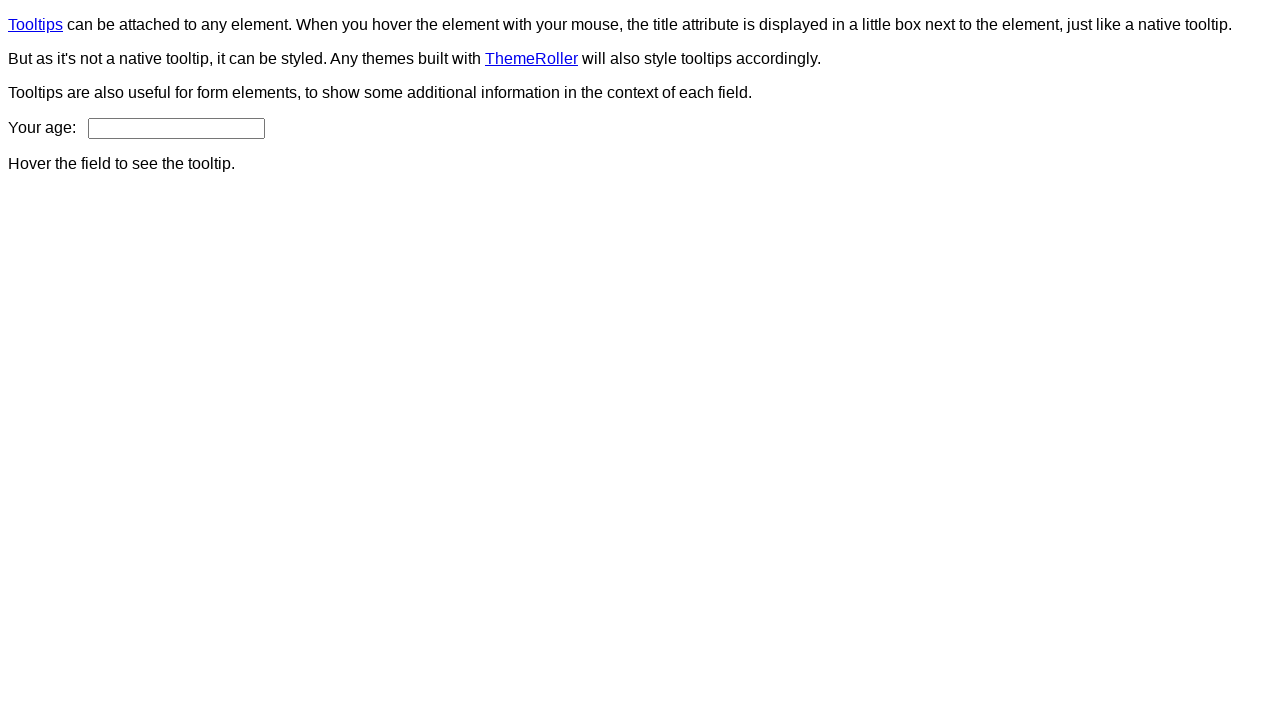

Hovered over the age input field at (176, 128) on #age
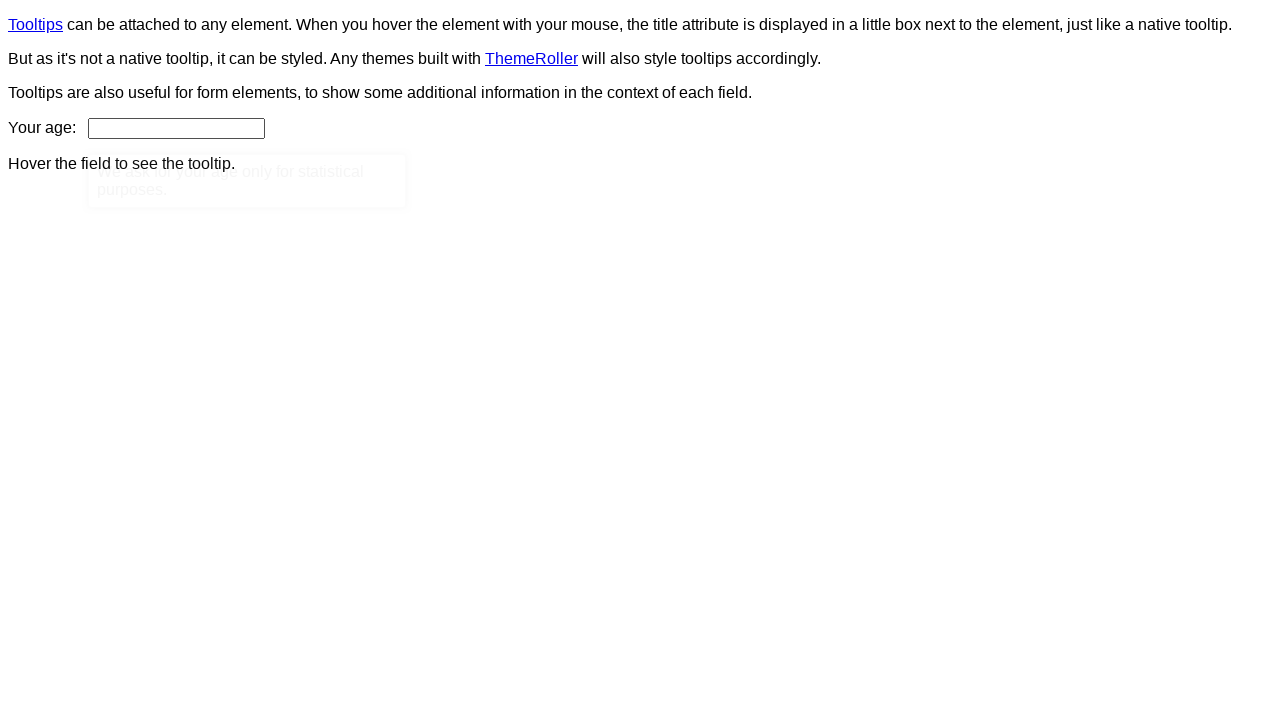

Tooltip became visible
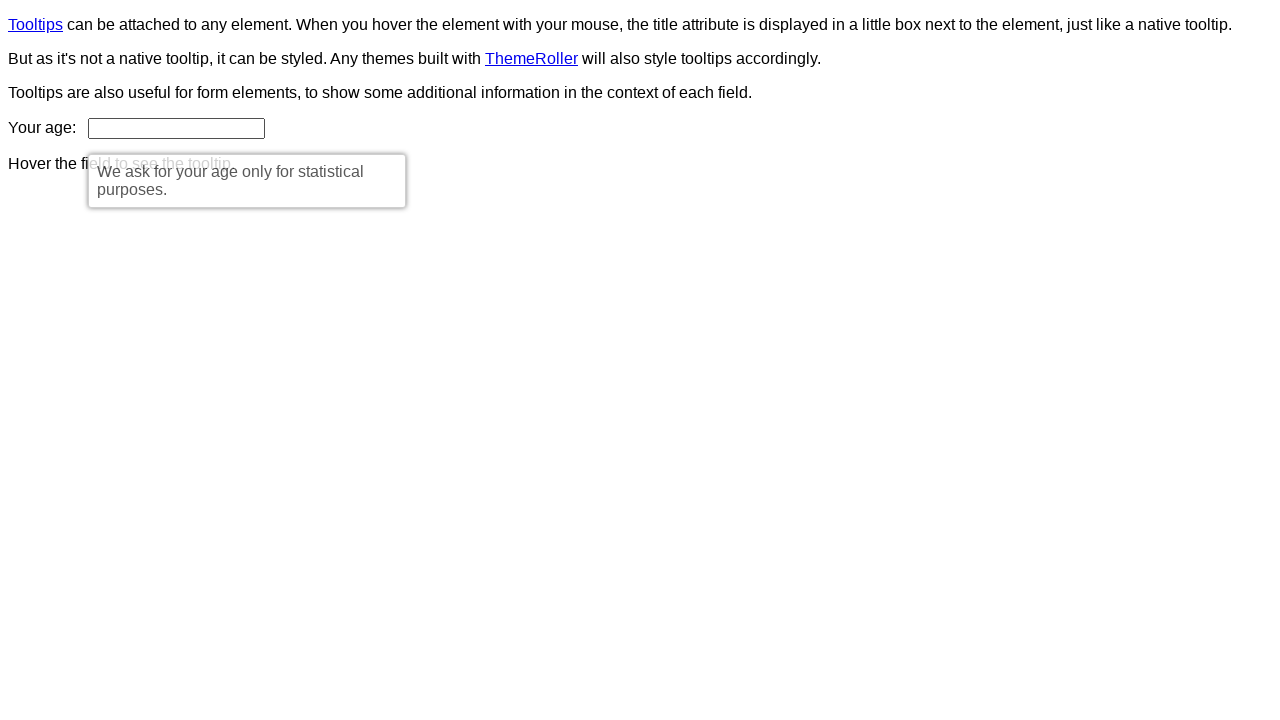

Verified tooltip text matches expected content: 'We ask for your age only for statistical purposes.'
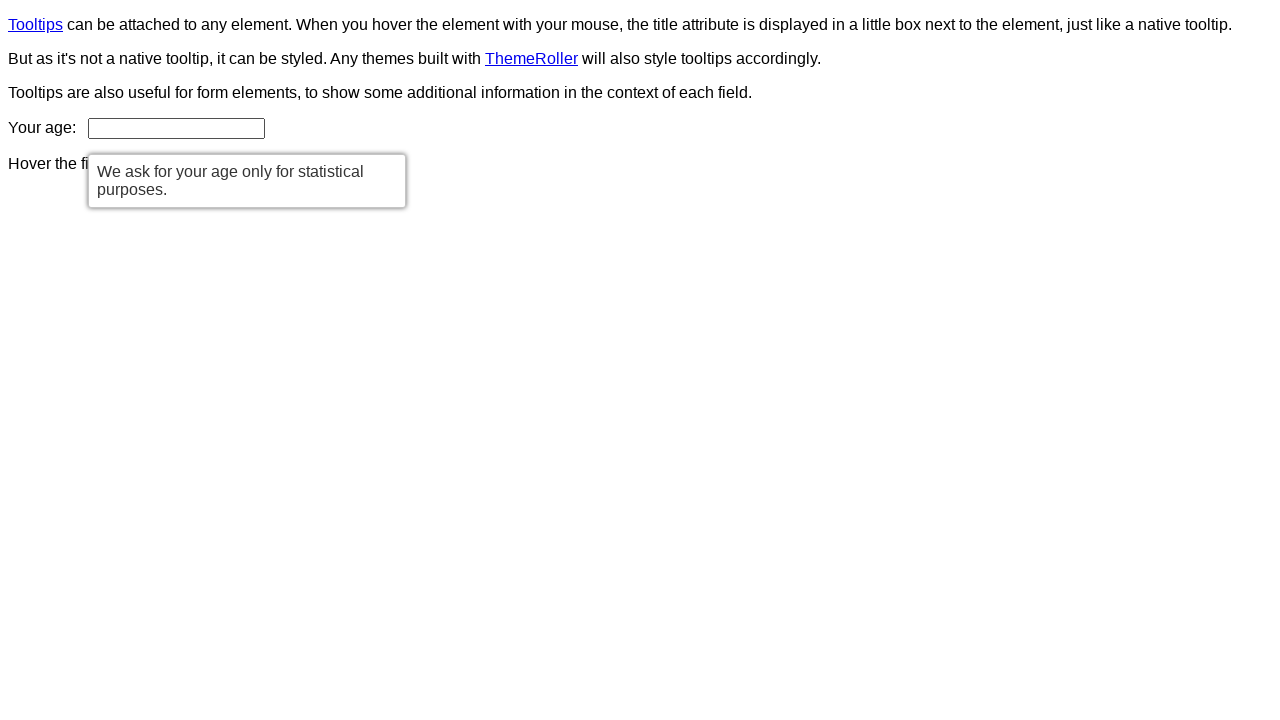

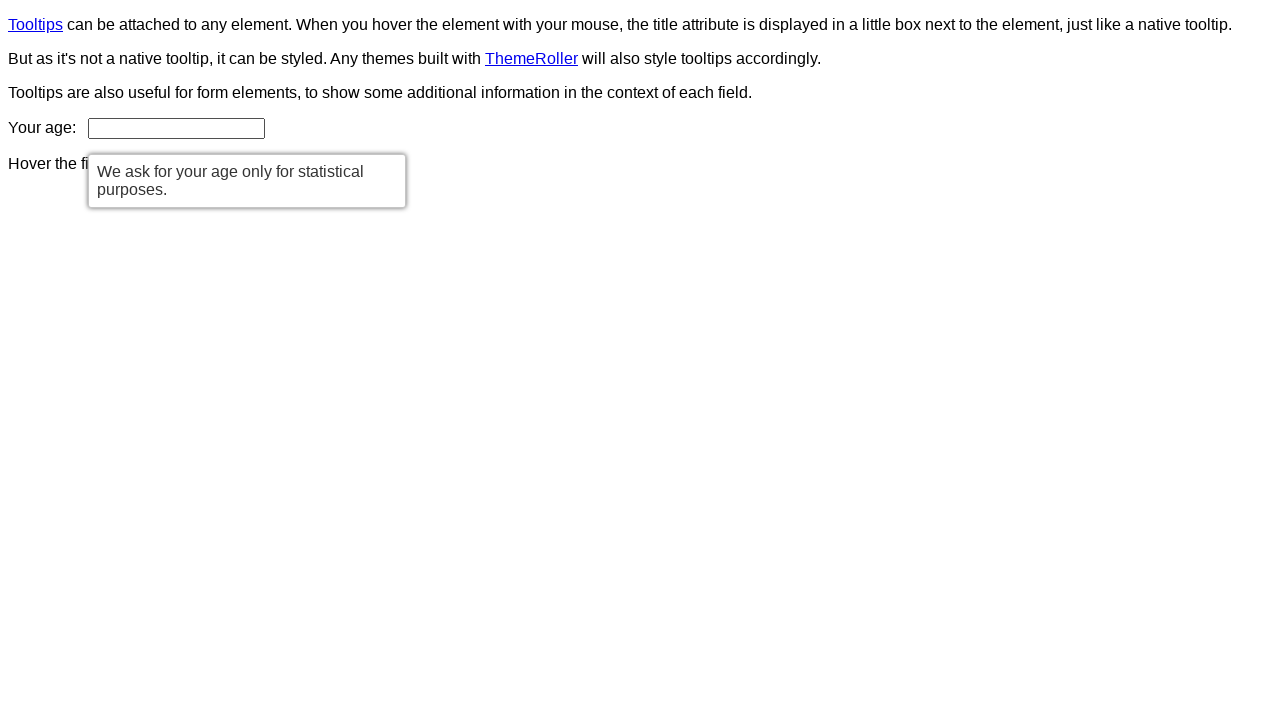